Tests three types of button click interactions on demoqa.com: double-click, right-click, and regular click, then verifies each action displays the expected confirmation message.

Starting URL: https://demoqa.com/buttons

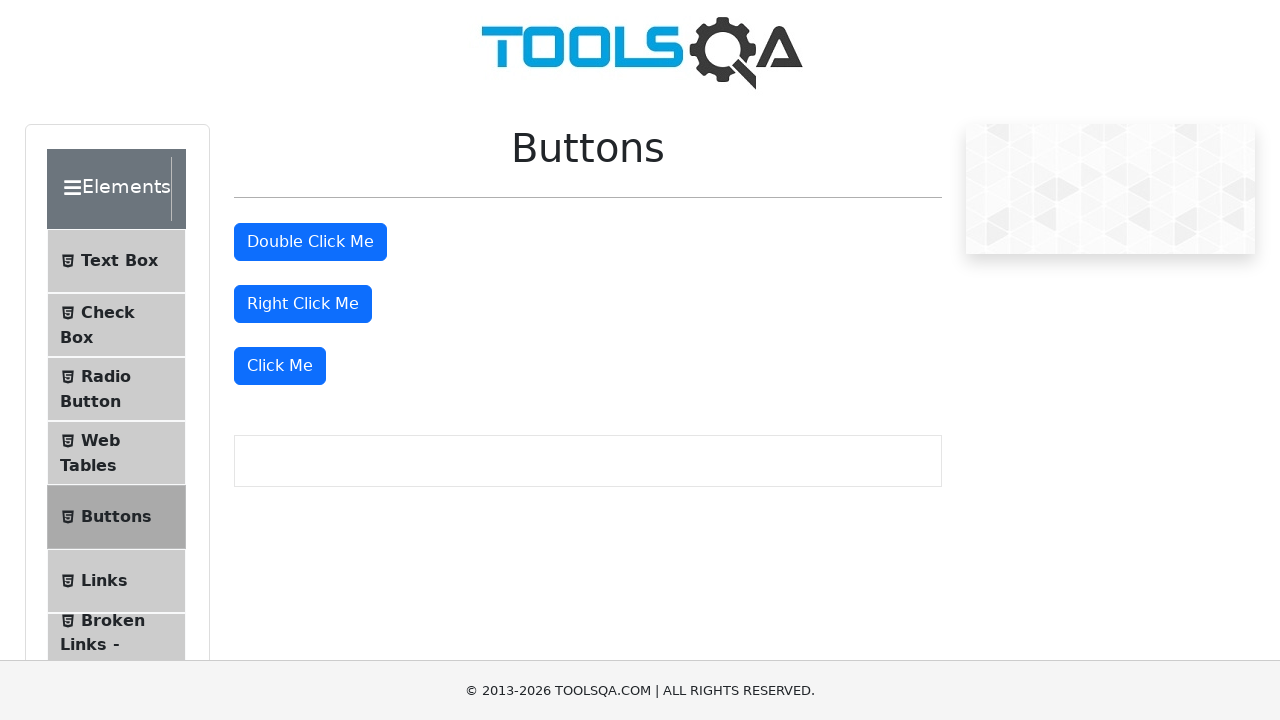

Navigated to demoqa.com/buttons
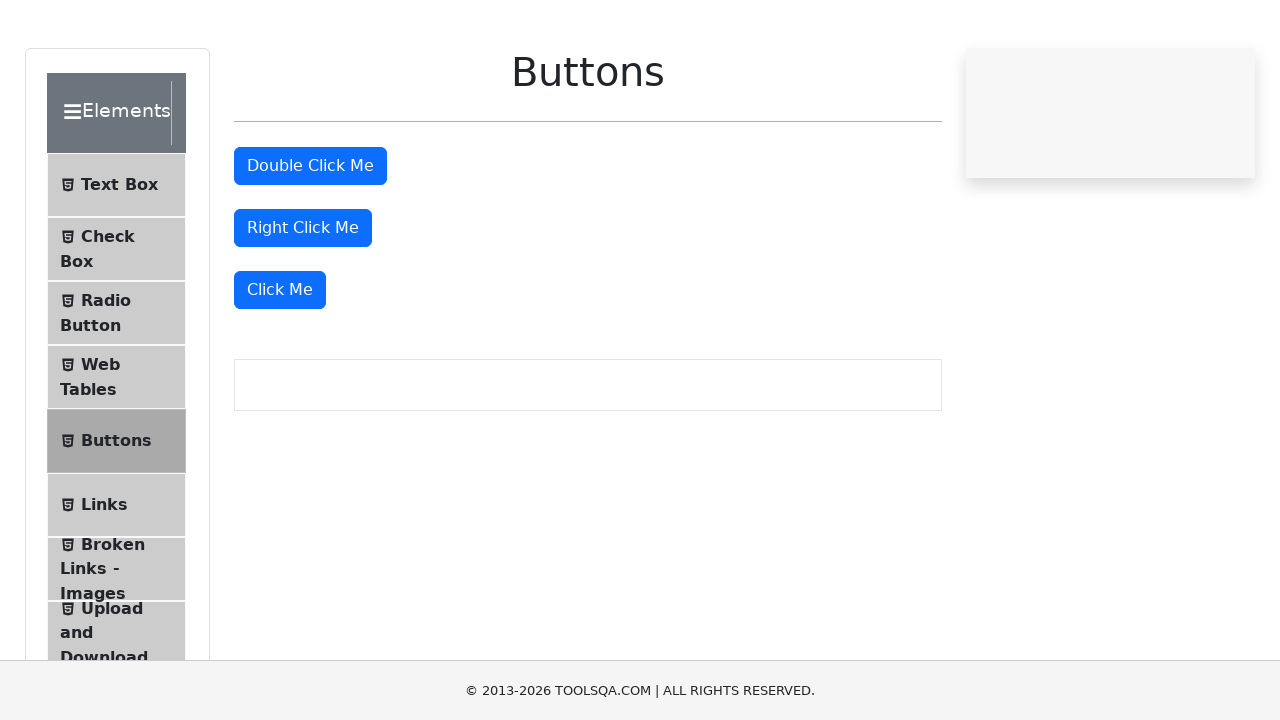

Double-clicked the 'Double Click Me' button at (310, 242) on #doubleClickBtn
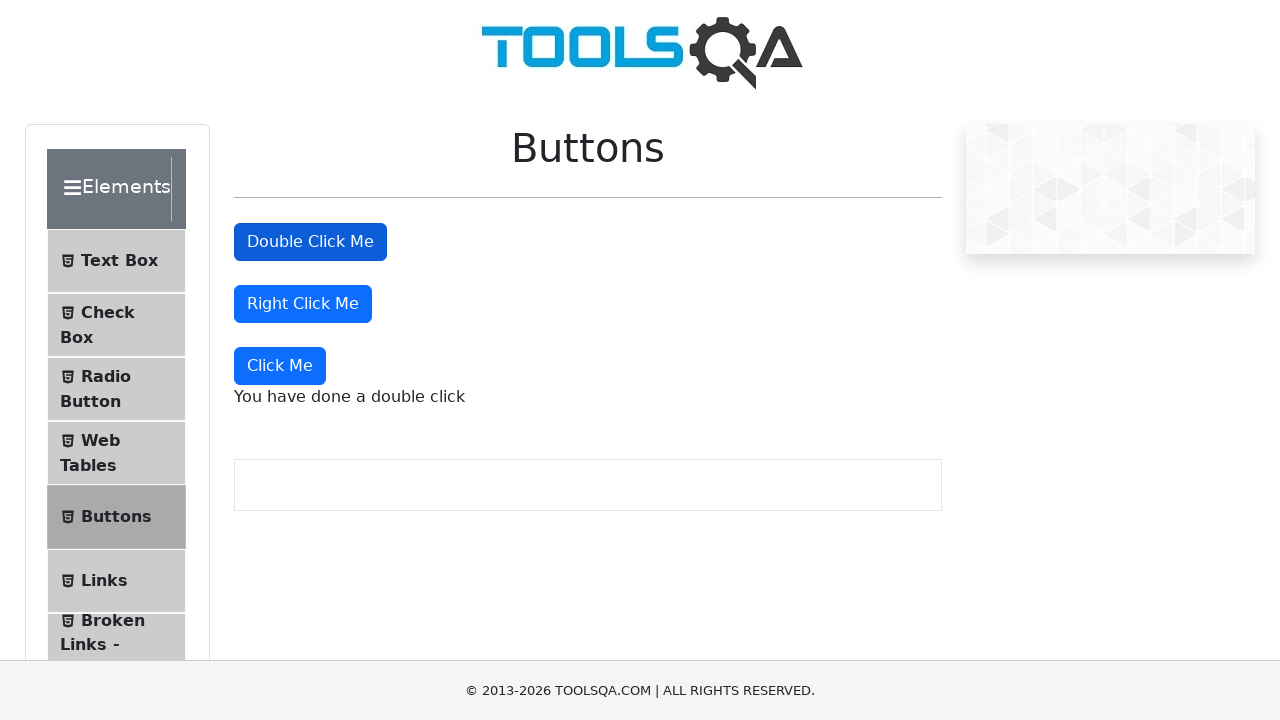

Double-click confirmation message appeared
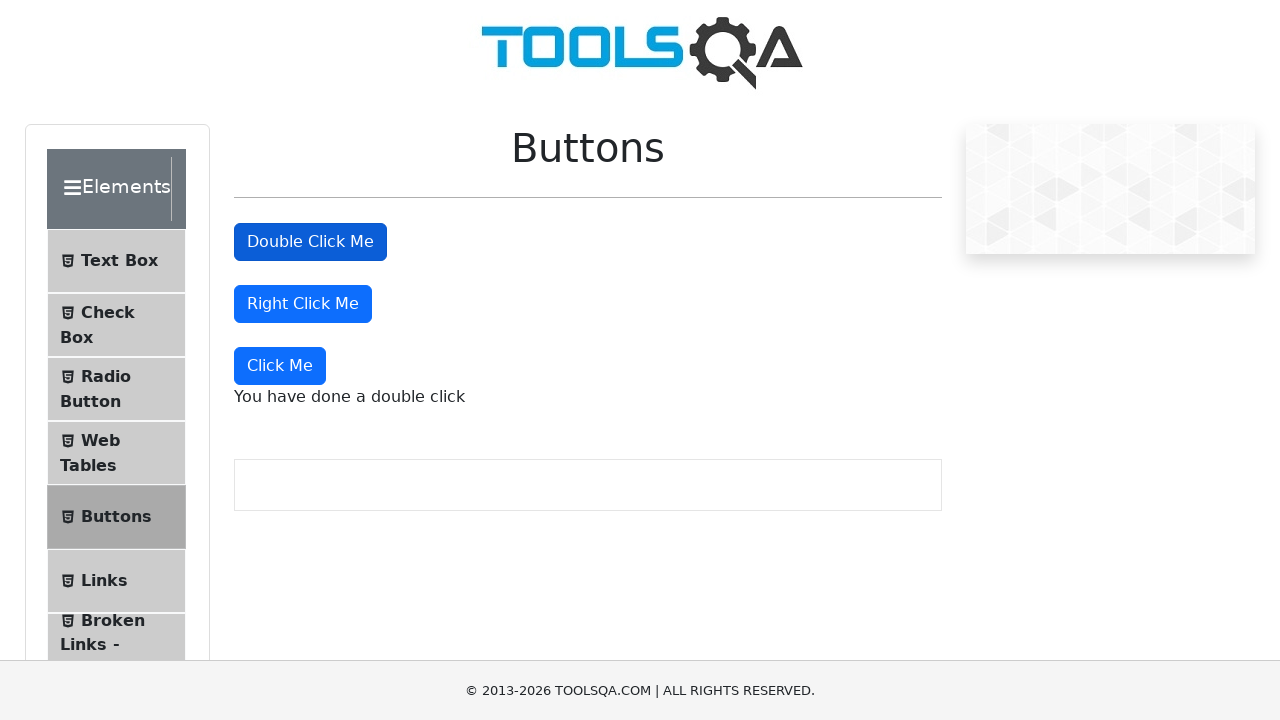

Right-clicked the 'Right Click Me' button at (303, 304) on #rightClickBtn
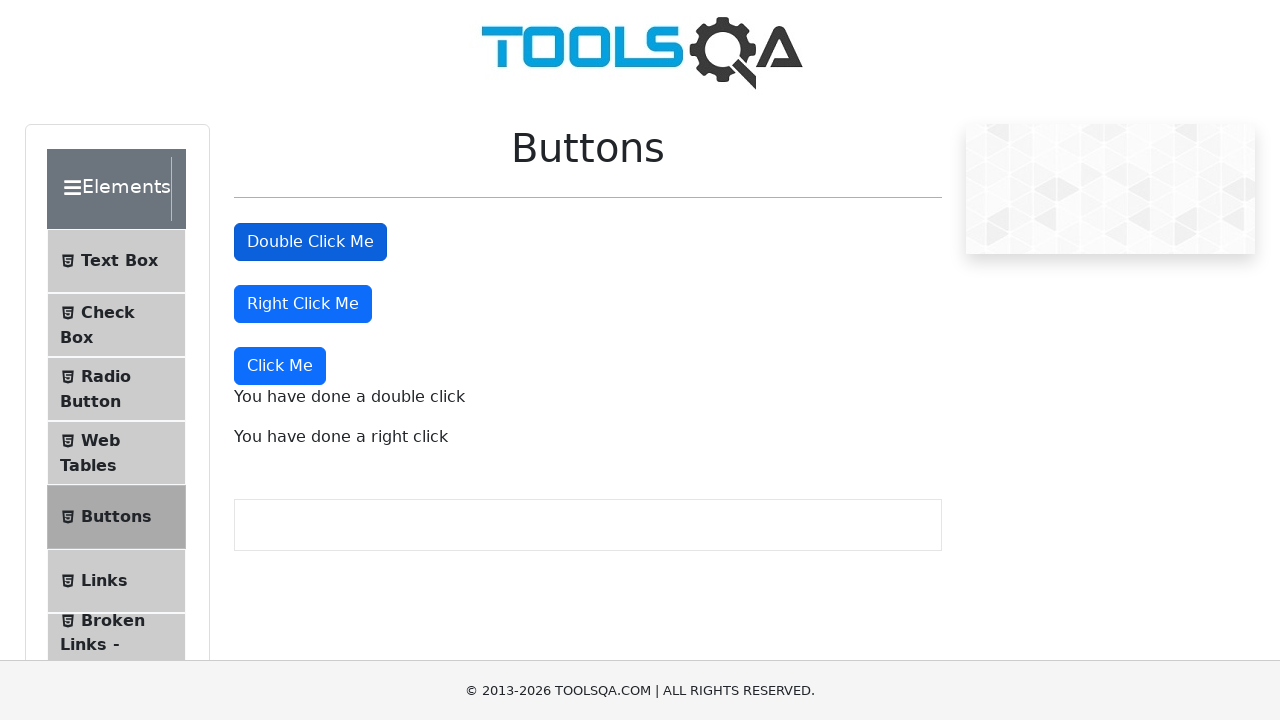

Right-click confirmation message appeared
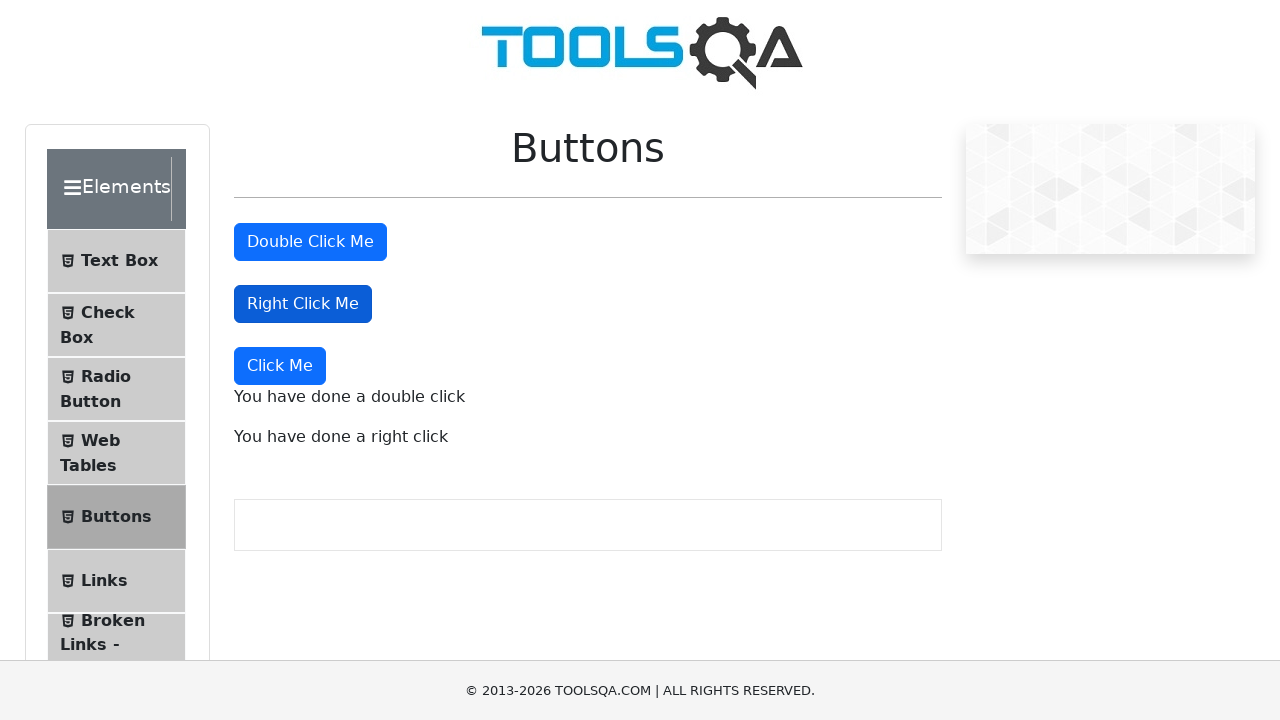

Clicked the 'Click Me' button at (280, 366) on xpath=//button[text()='Click Me']
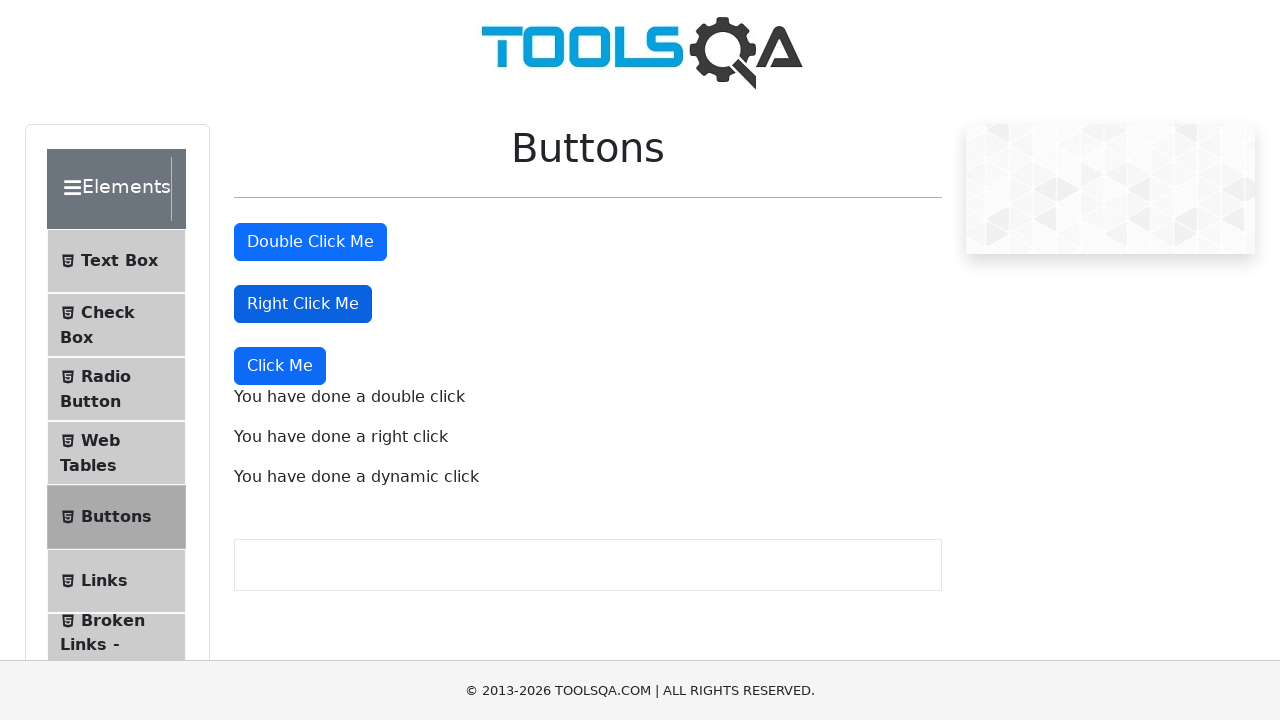

Regular click confirmation message appeared
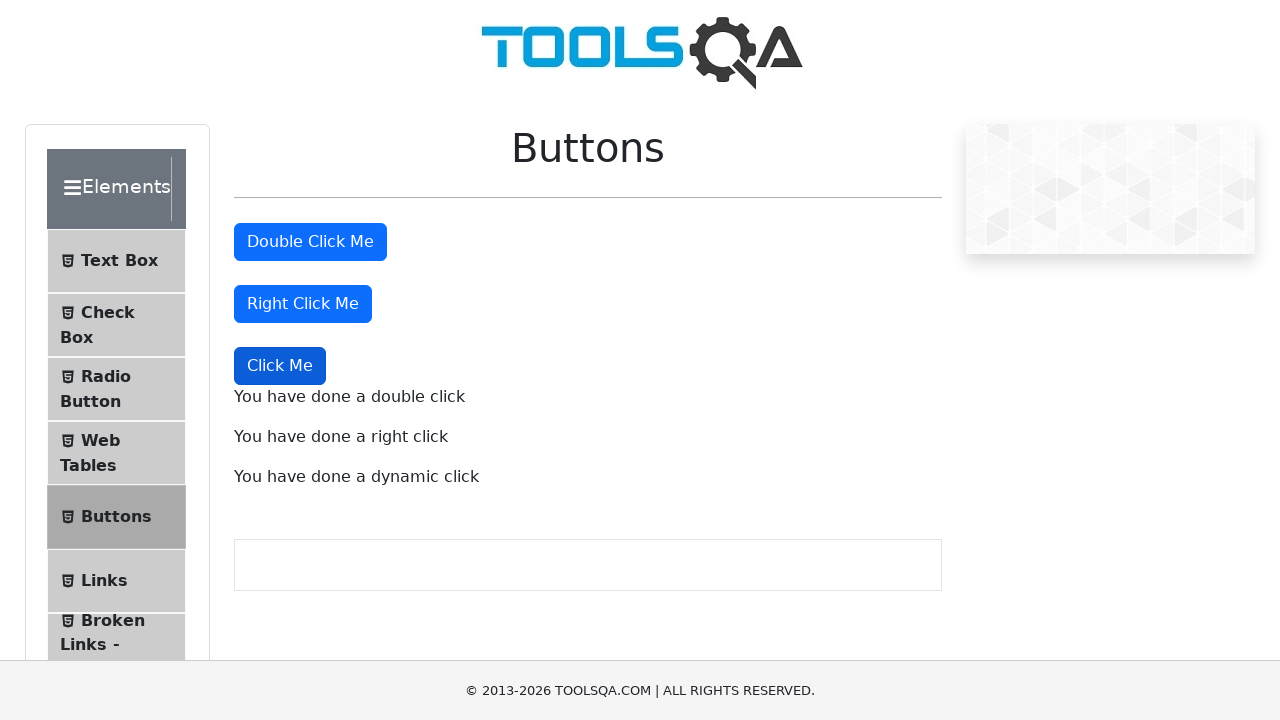

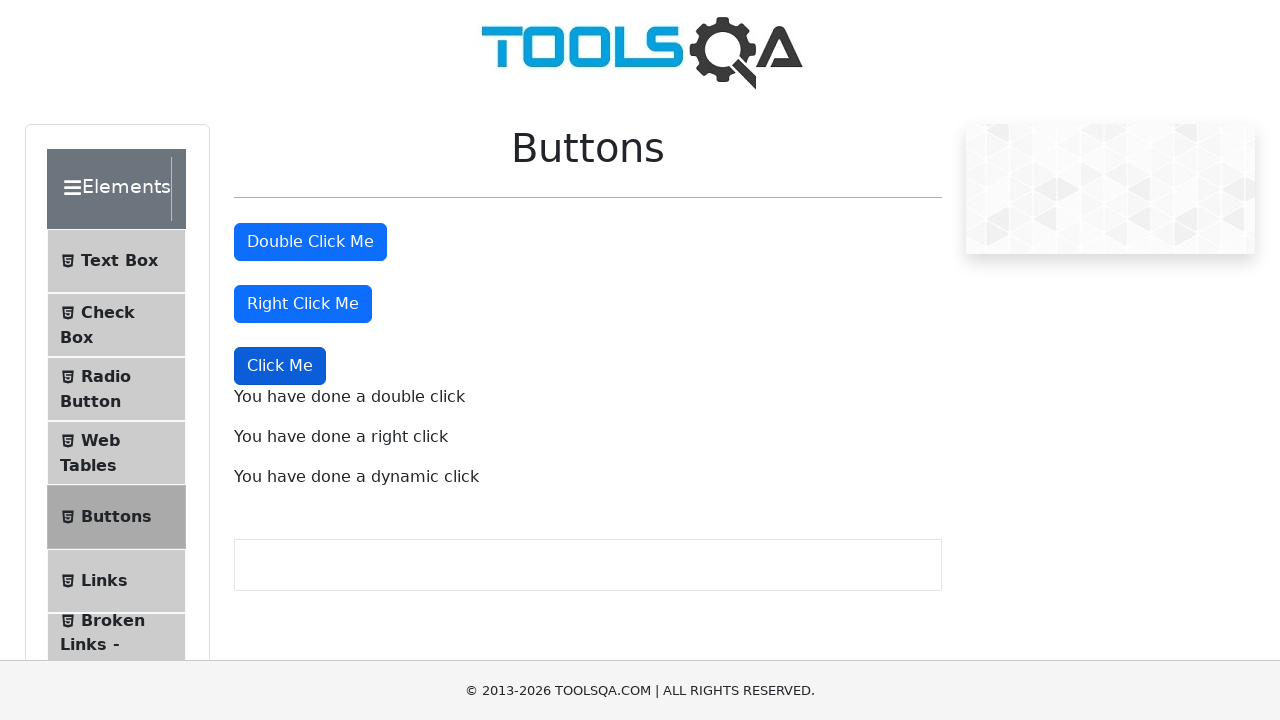